Verifies the first desktop header title text for Telerik UI for .NET MAUI

Starting URL: https://www.telerik.com/support/demos

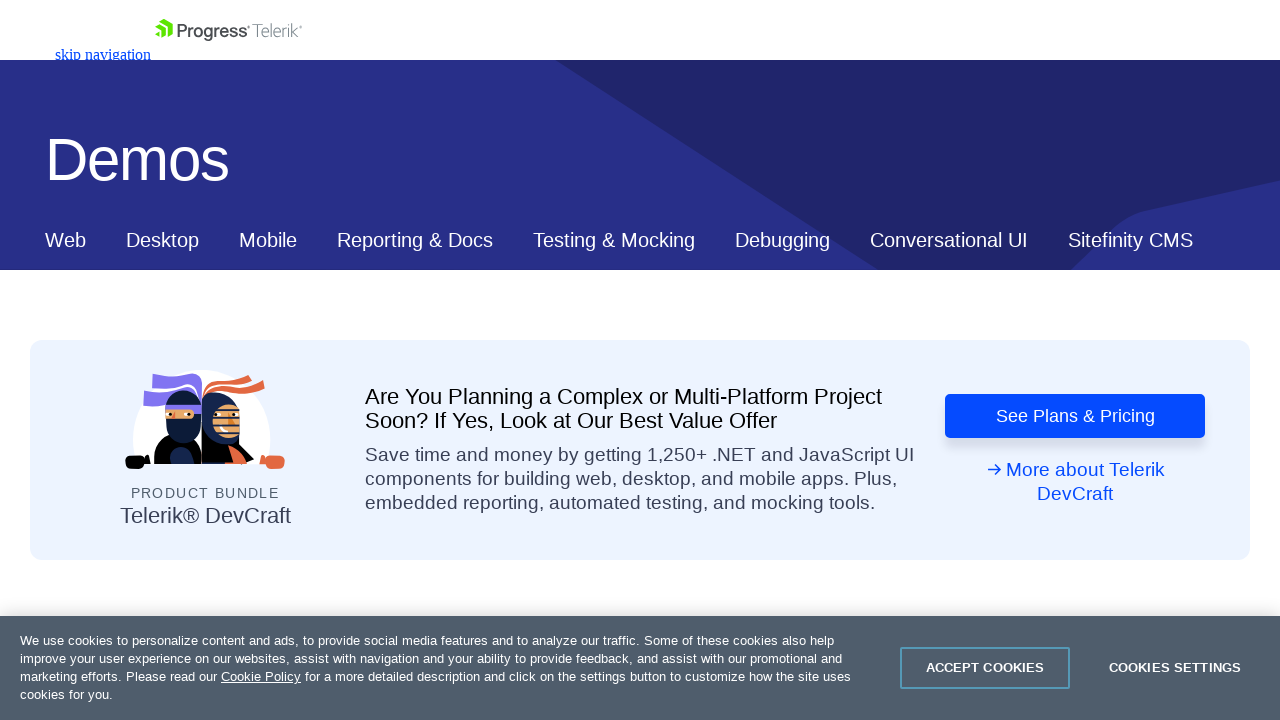

Navigated to Telerik support demos page
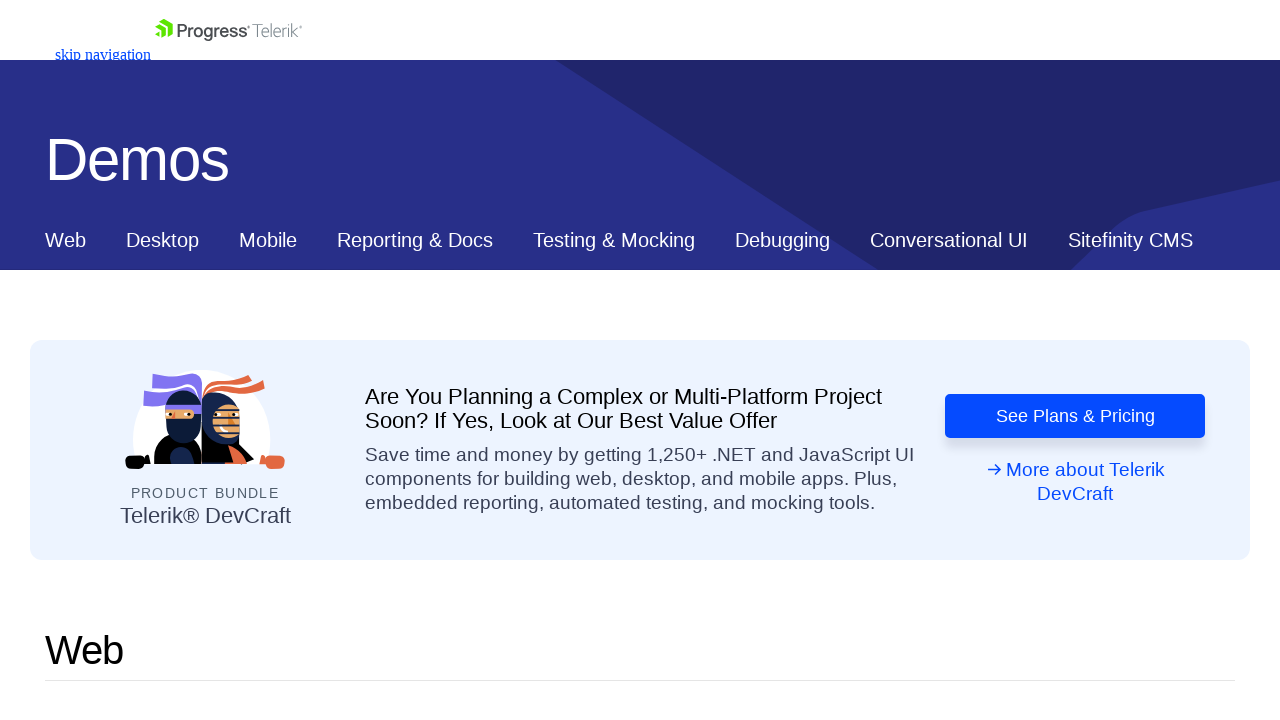

Located div element with ID ContentPlaceholder1_C337_Col00
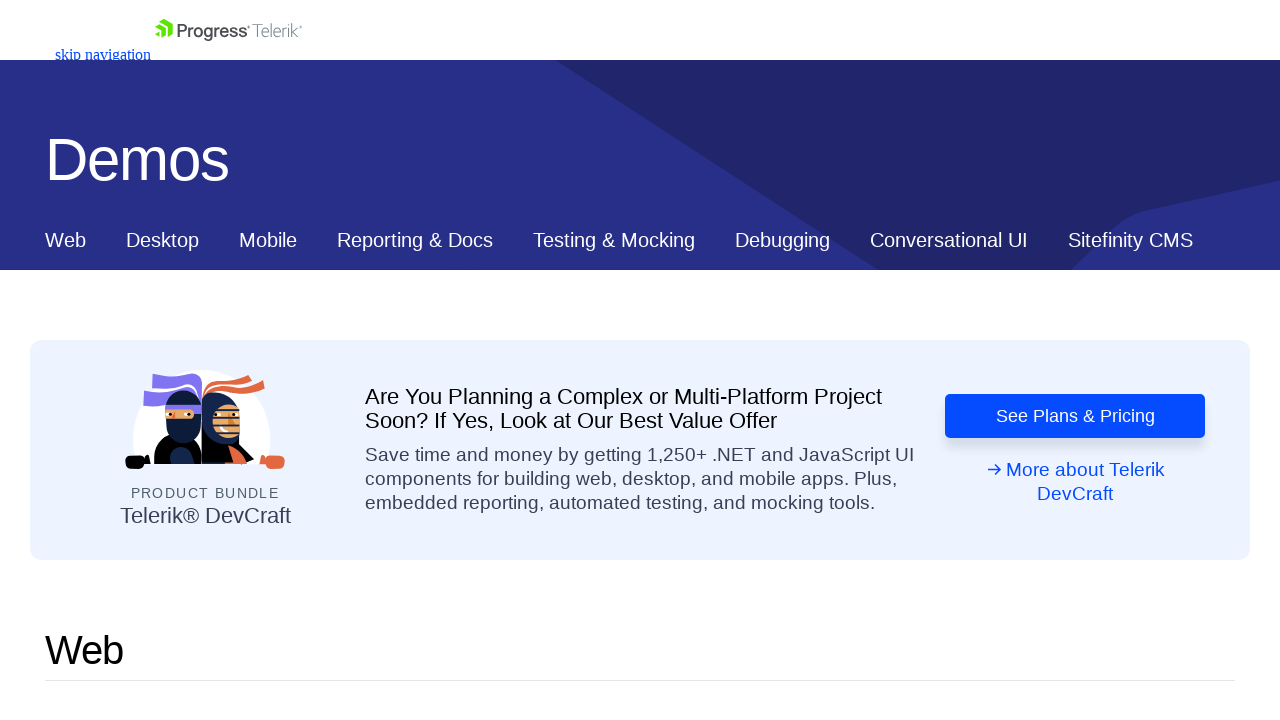

Located label element with class TK-New inside div
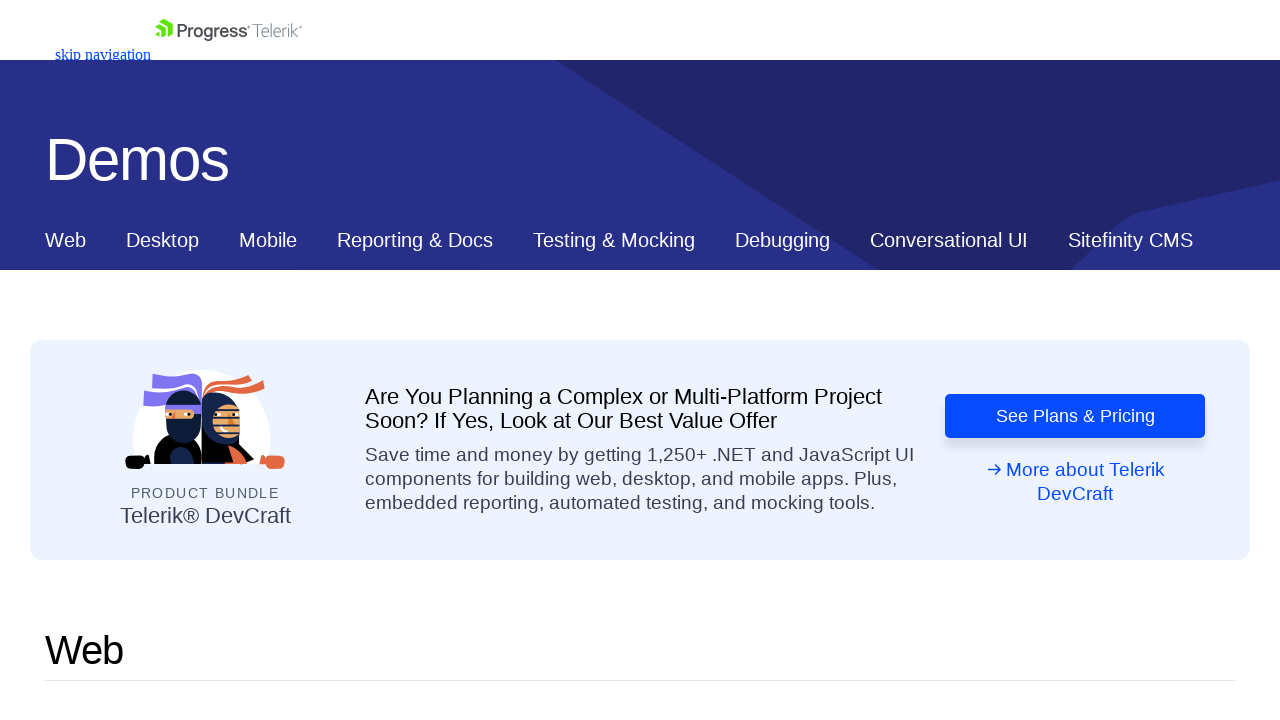

Verified first desktop header title text is 'Telerik UI for .NET MAUI'
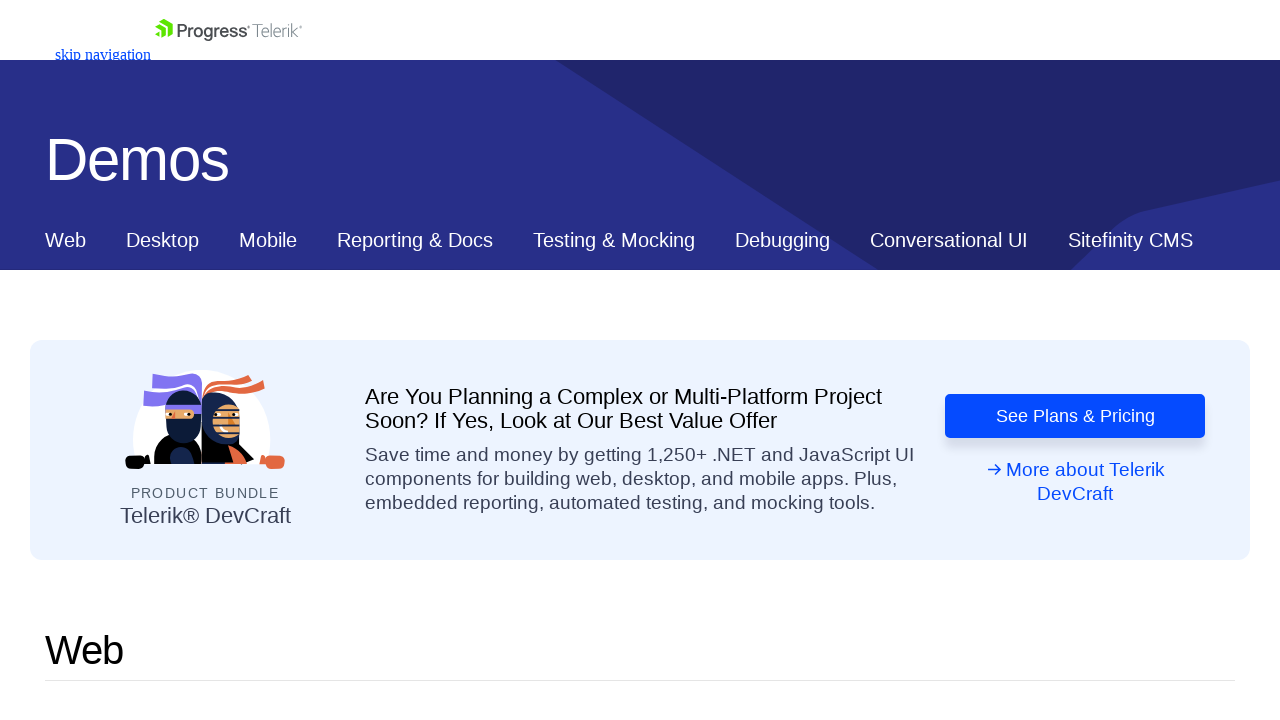

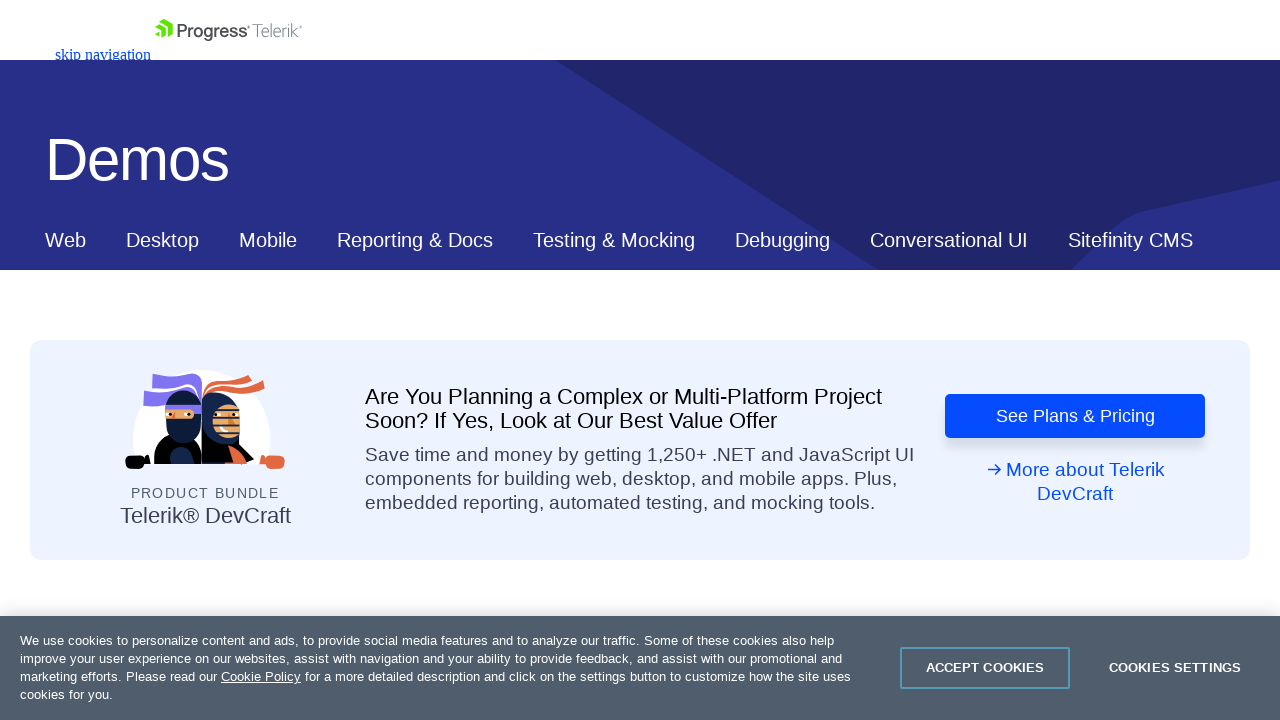